Tests dynamic content page by navigating to it and clicking the "click here" link to load static content

Starting URL: https://the-internet.herokuapp.com/

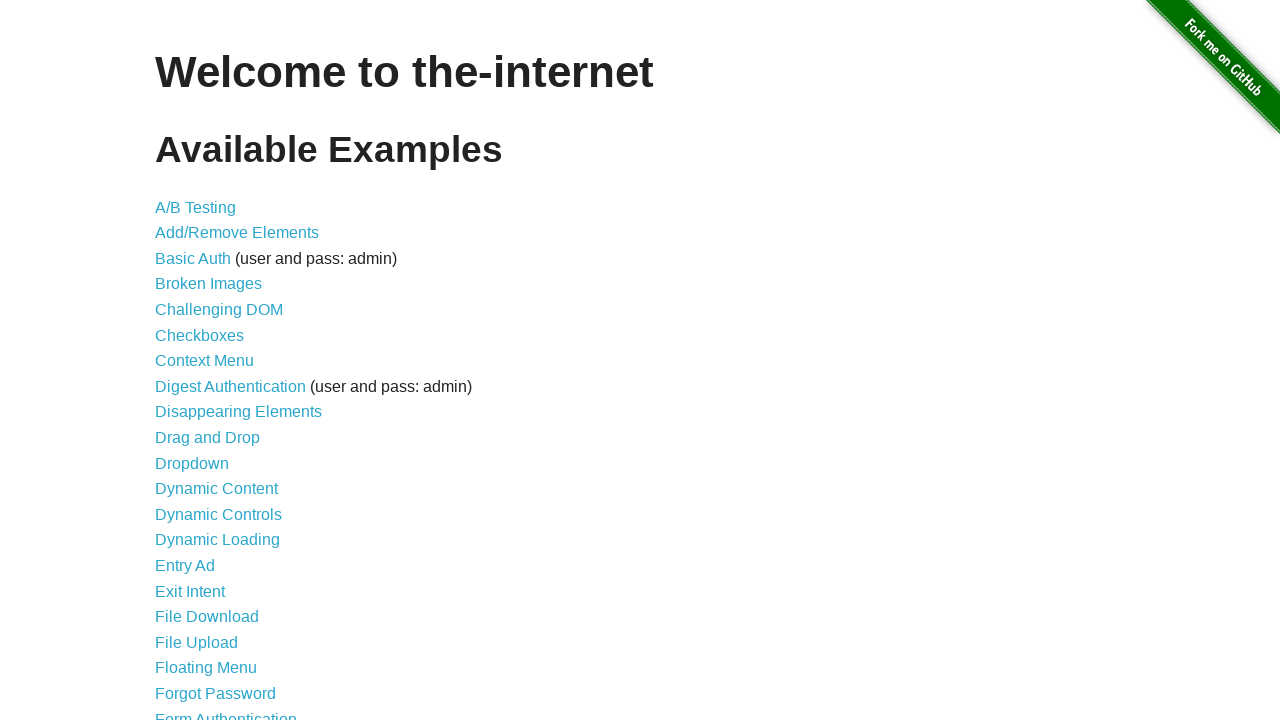

Clicked on Dynamic Content link at (216, 489) on xpath=//*[contains(text(),'Dynamic Content')]
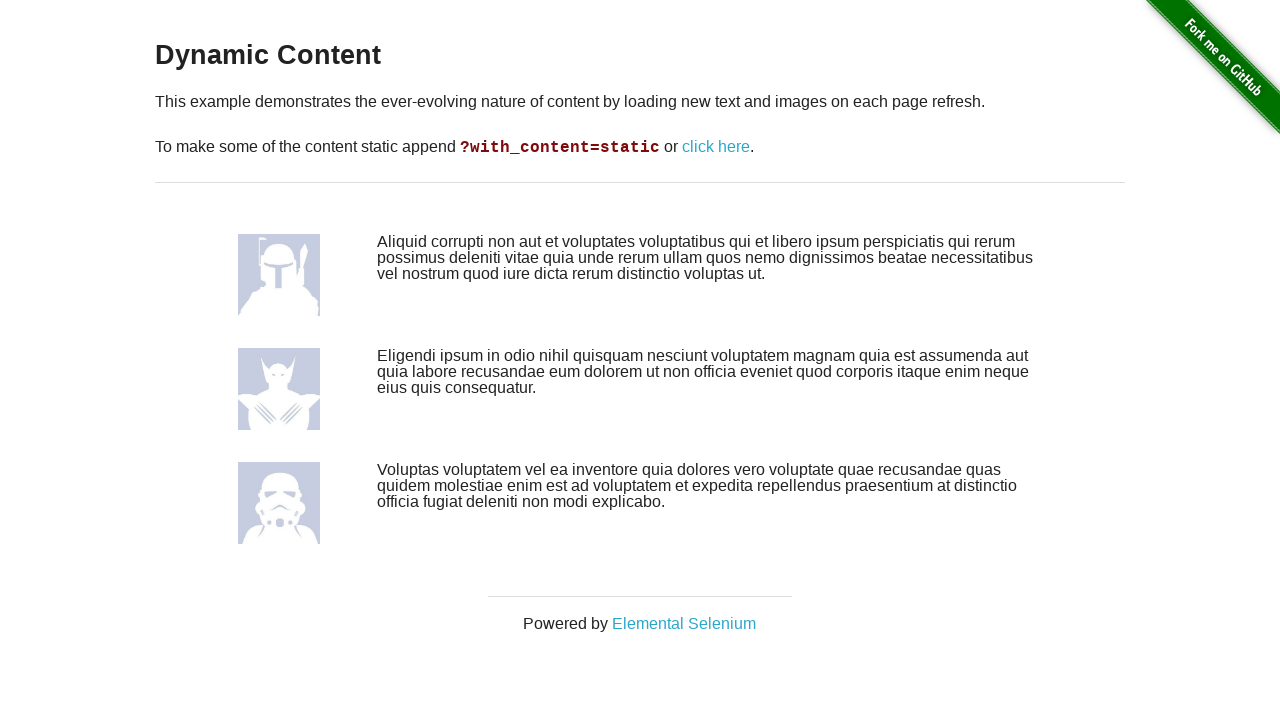

Navigated to Dynamic Content page
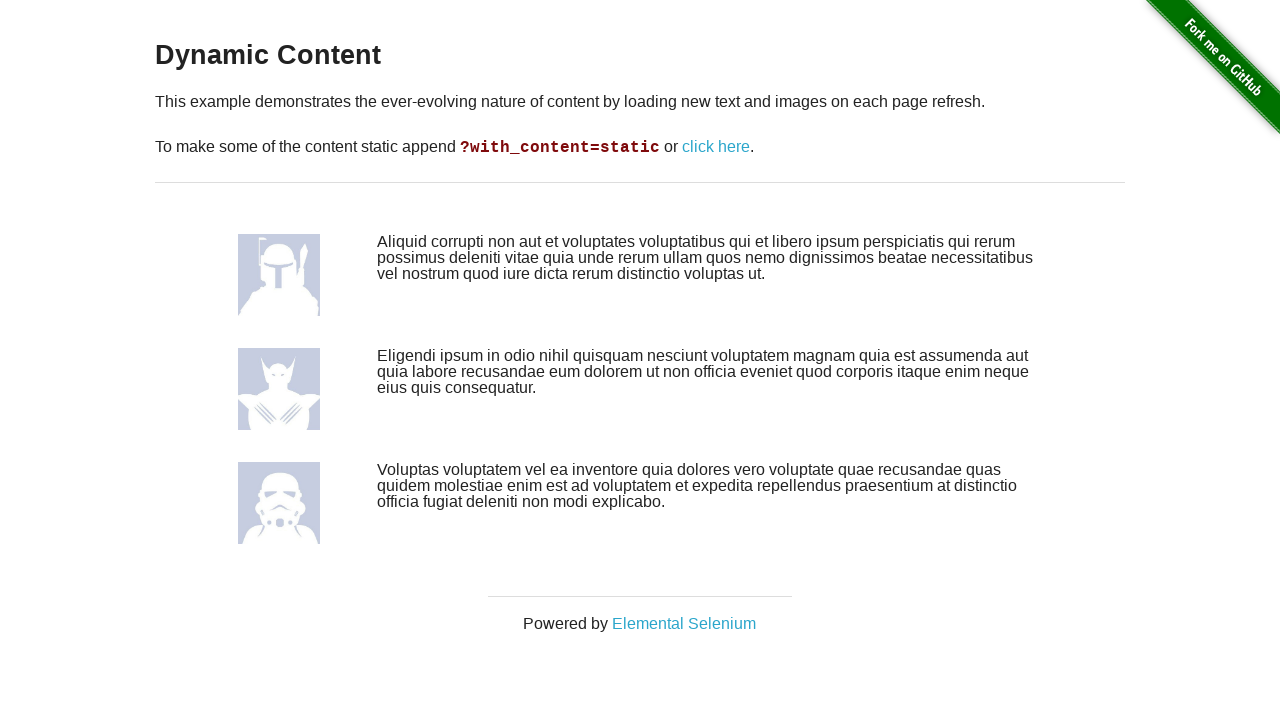

Page title (h3) became visible
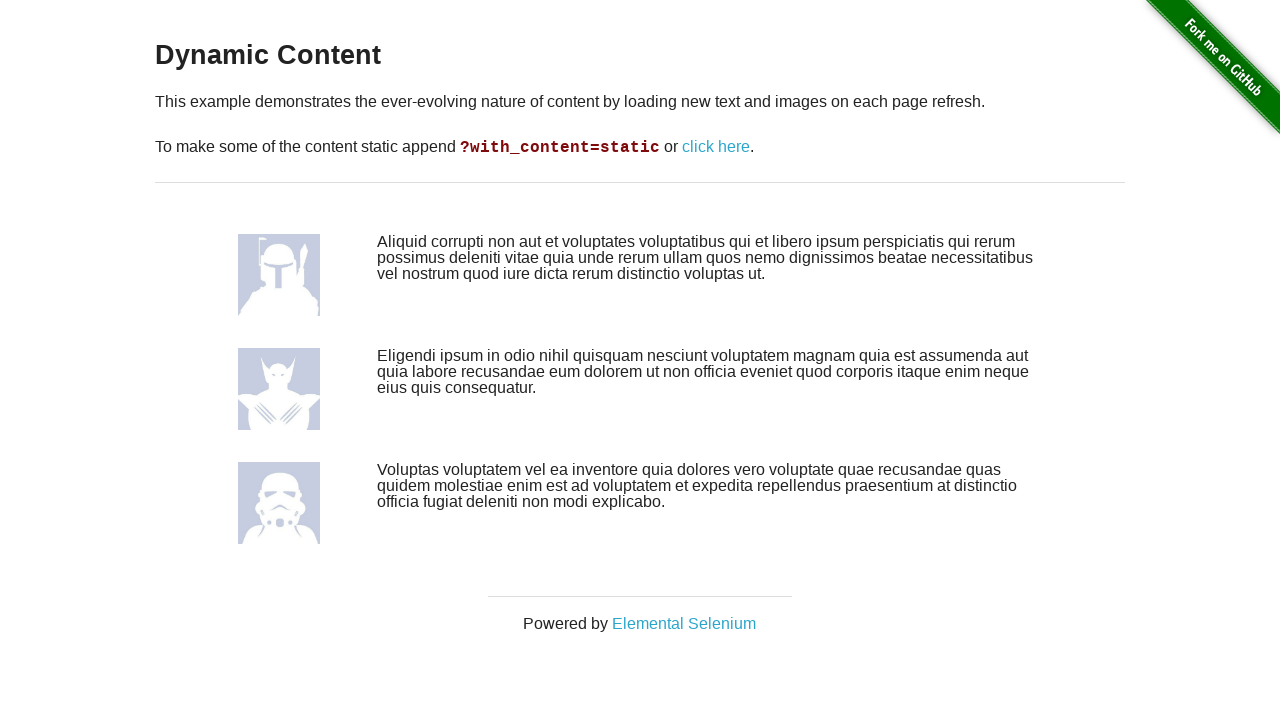

Clicked on 'click here' link to load static content at (716, 147) on xpath=//*[contains(text(),'click here')]
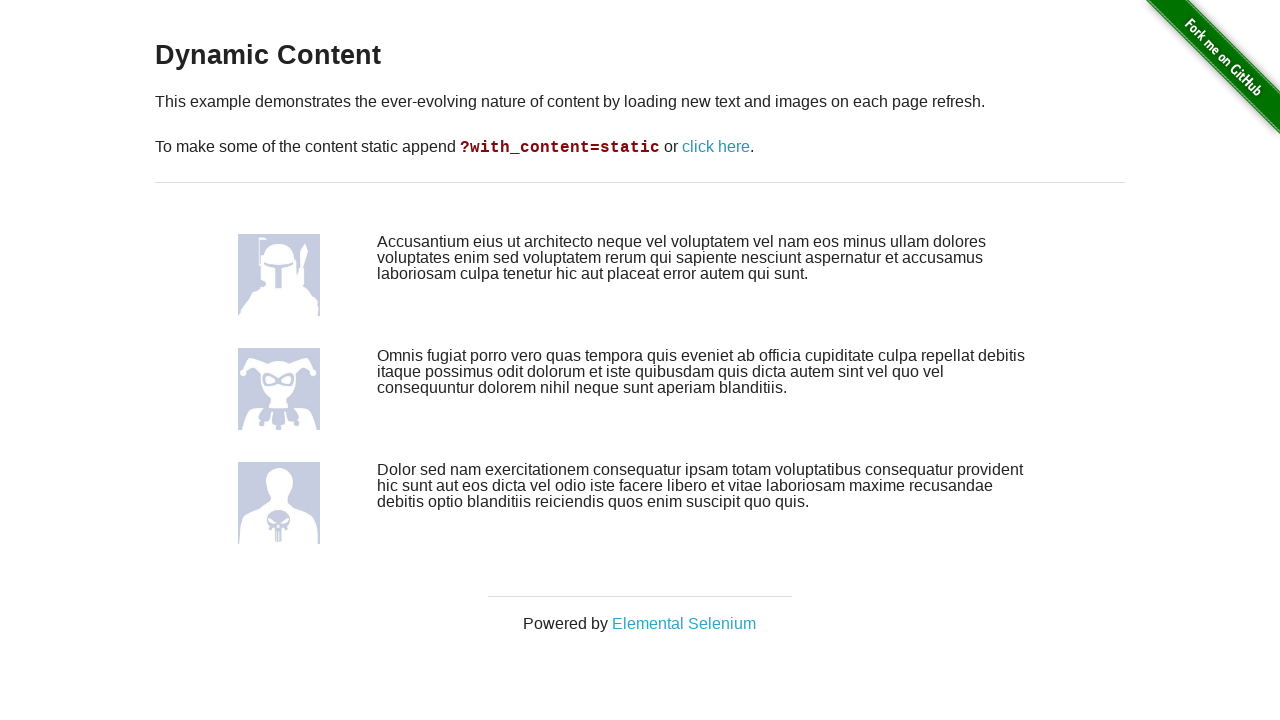

Static content loaded successfully
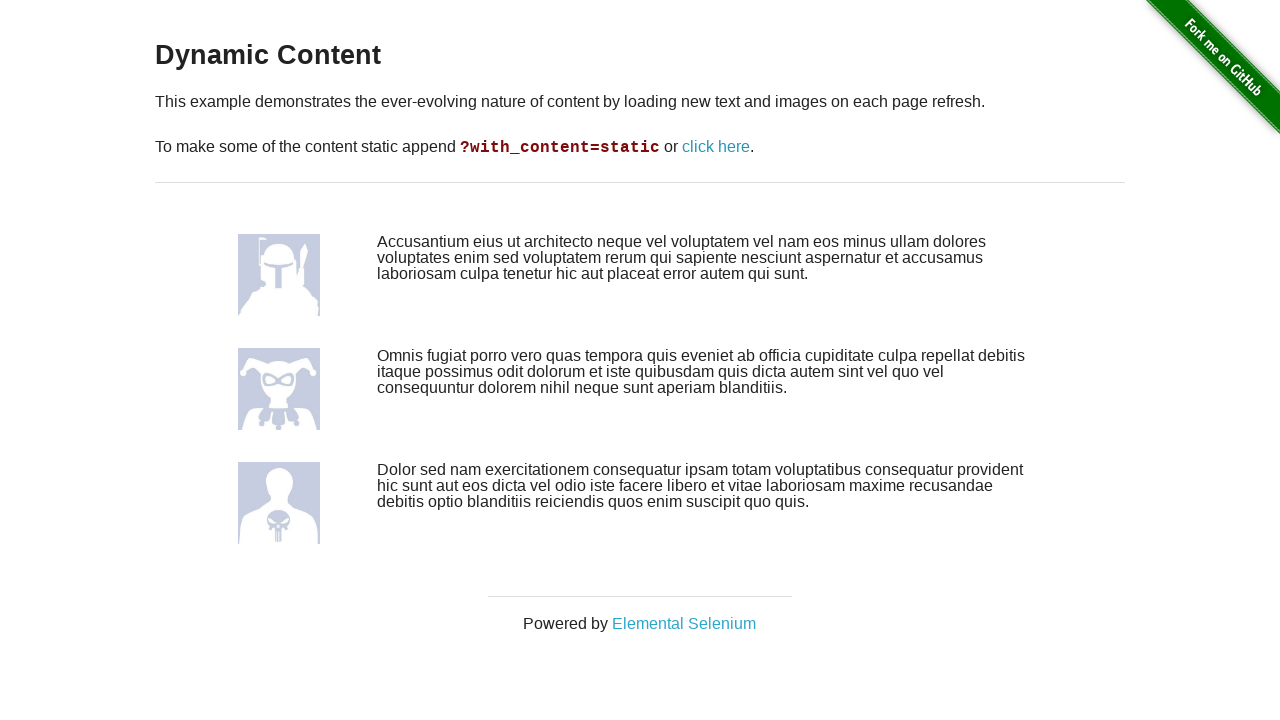

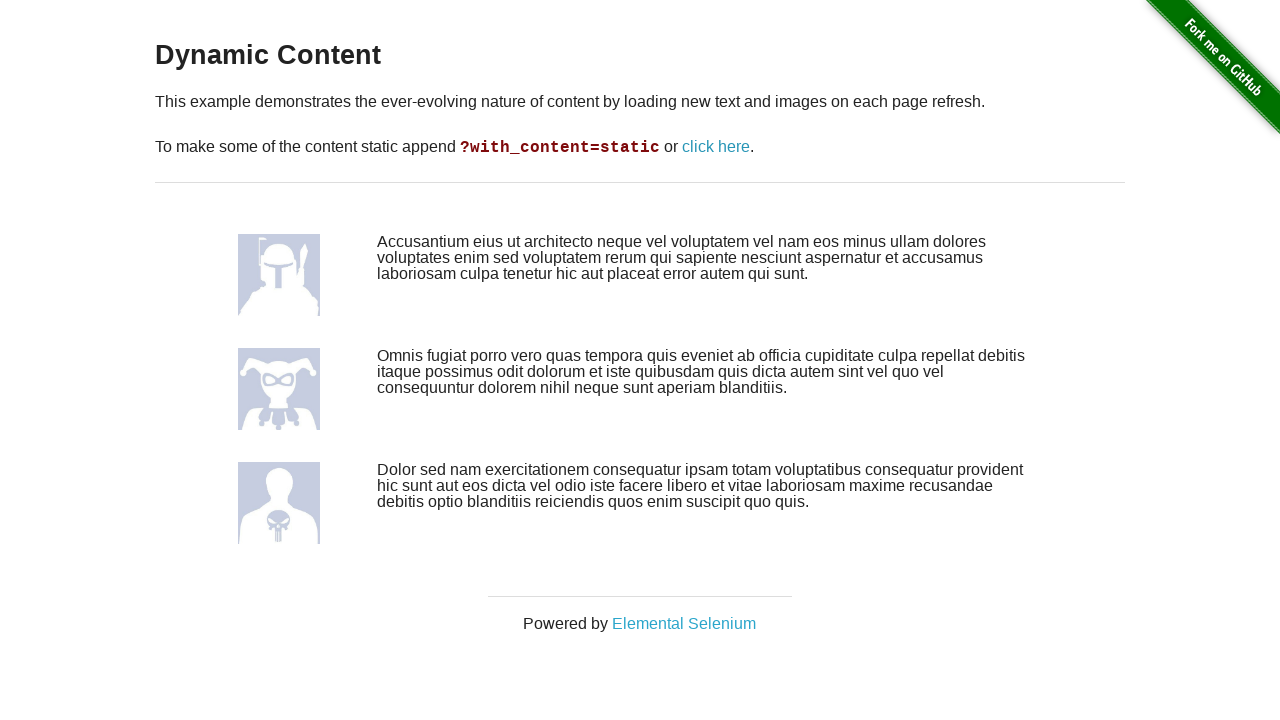